Fills only the required fields (first name, last name, gender, mobile) in the registration form and submits

Starting URL: https://demoqa.com/automation-practice-form

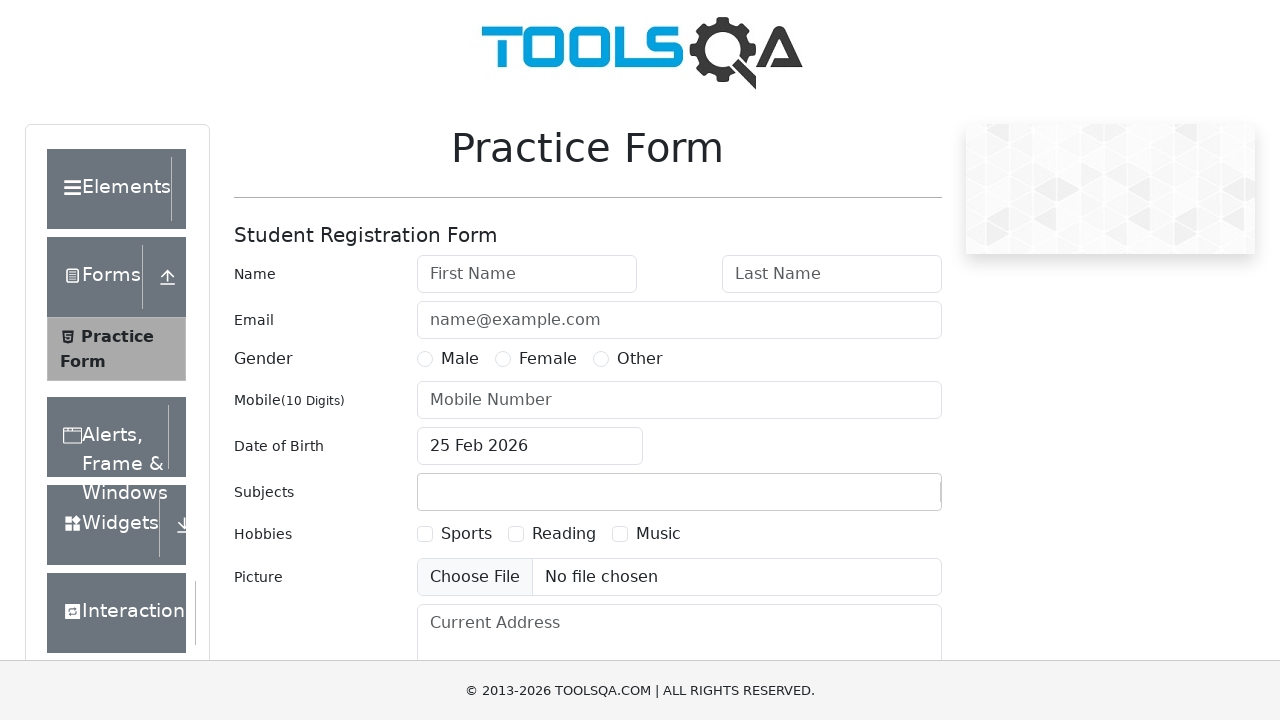

Filled first name field with 'testFirstName' on #firstName
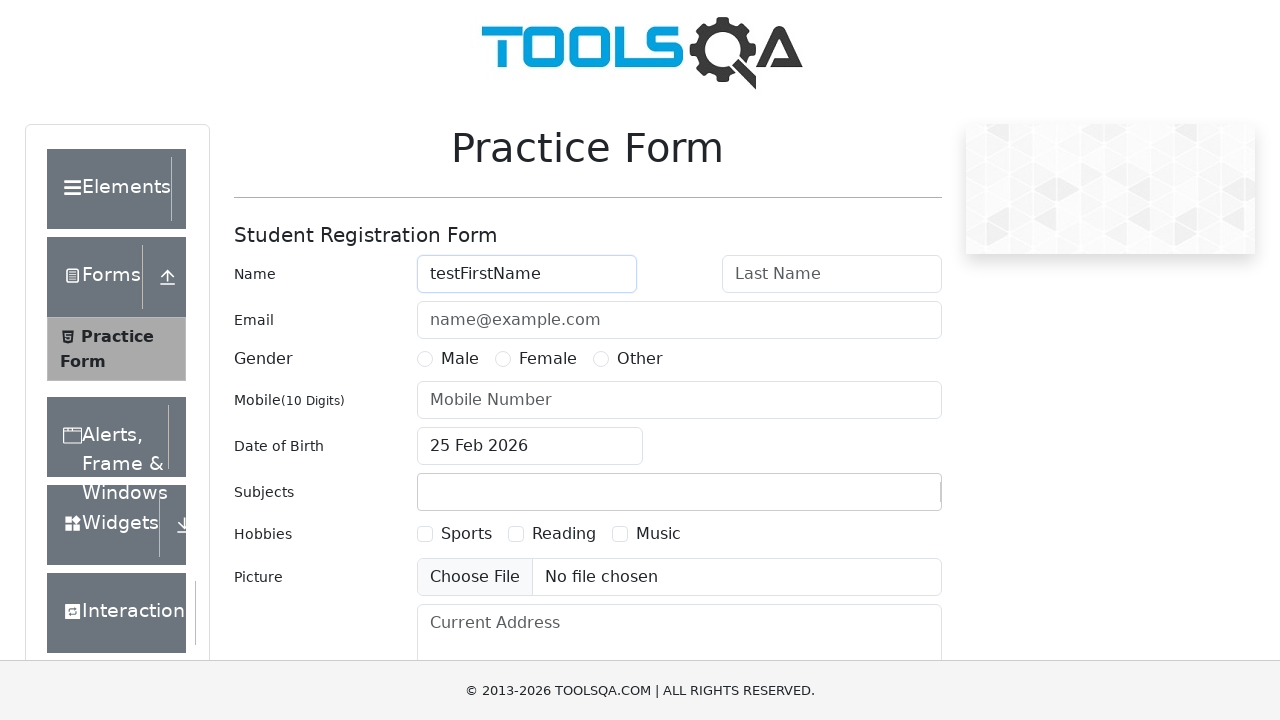

Filled last name field with 'testLastName' on #lastName
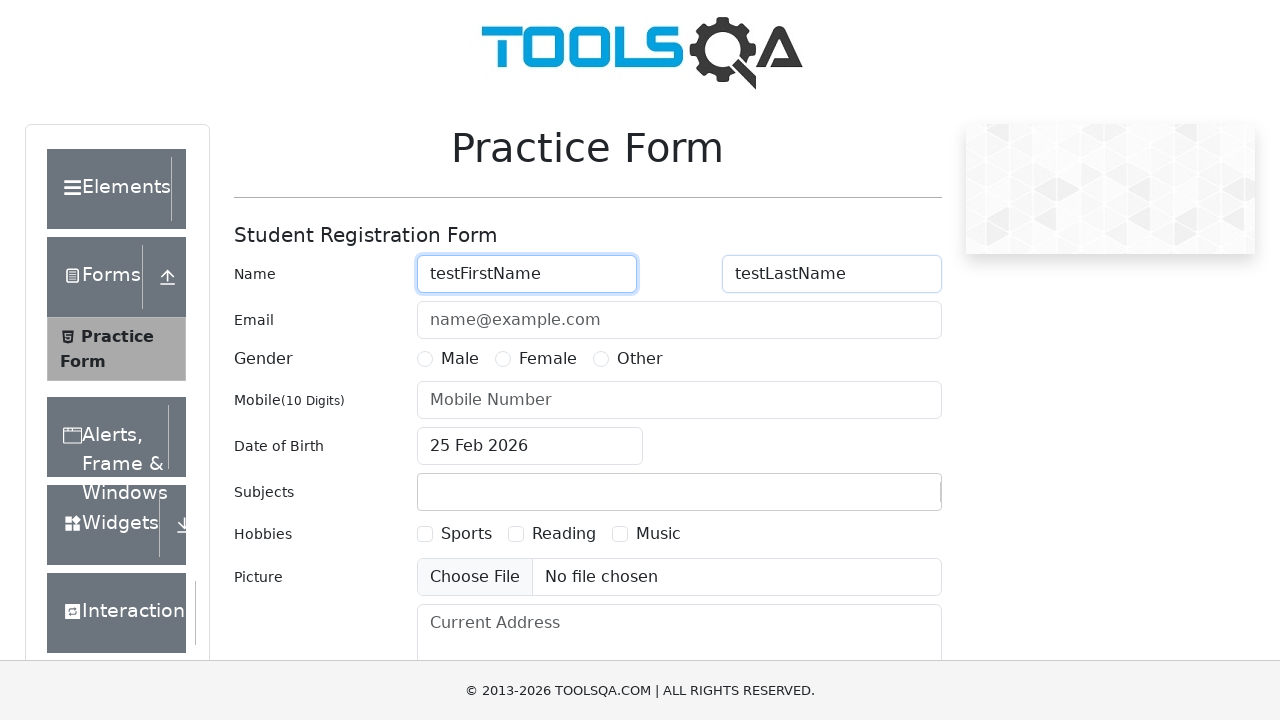

Selected 'Other' gender option at (640, 359) on text=Other
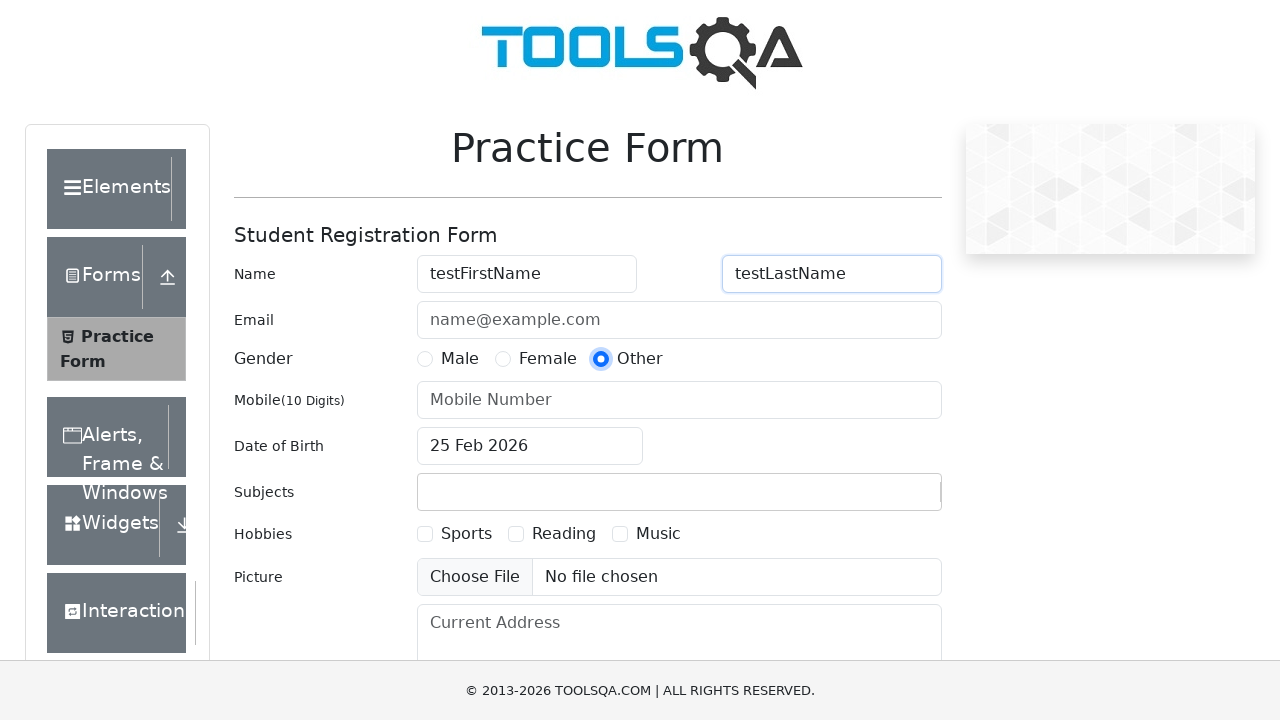

Filled mobile number field with '8937583231' on #userNumber
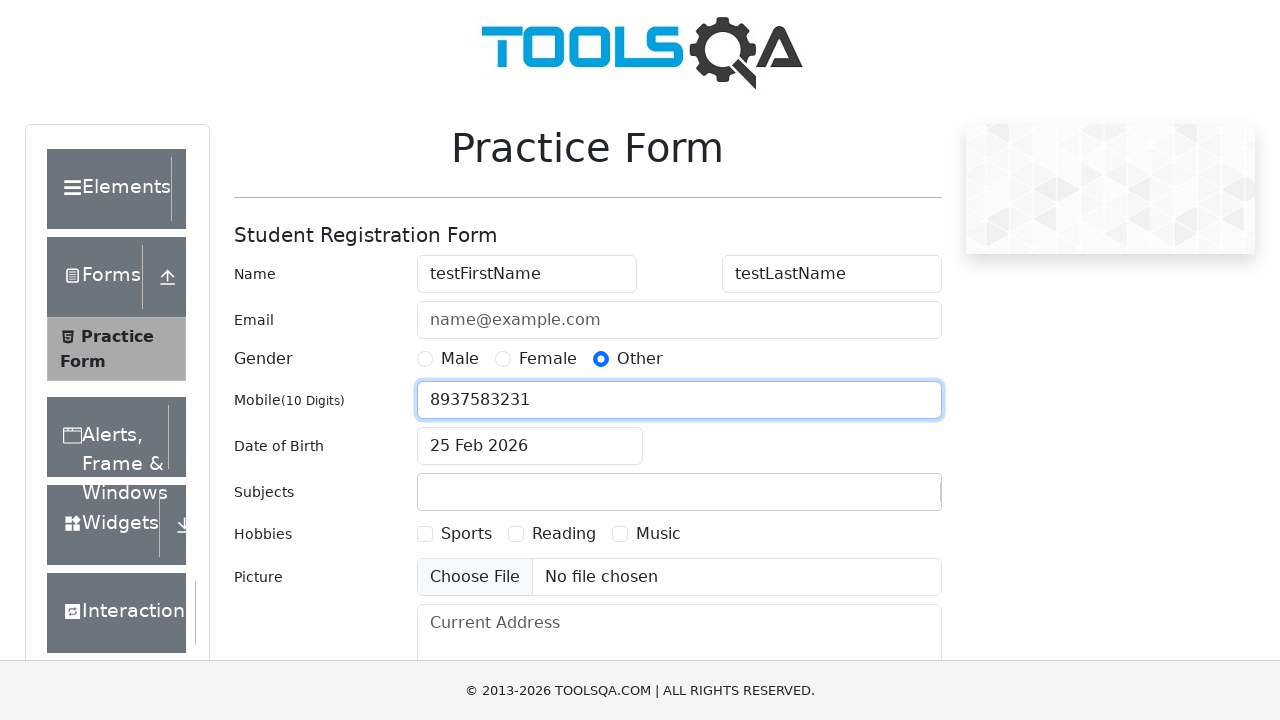

Clicked submit button to submit registration form at (885, 499) on #submit
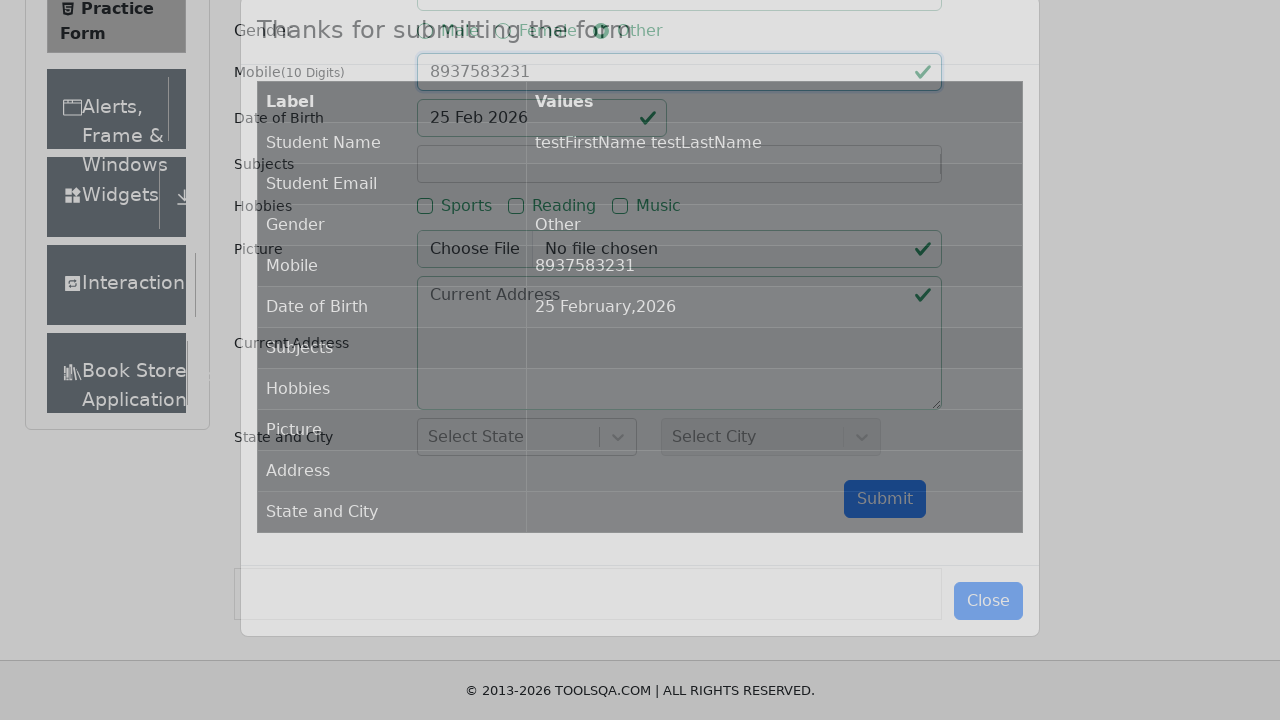

Verified success modal appeared with 'Thanks for submitting the form' message
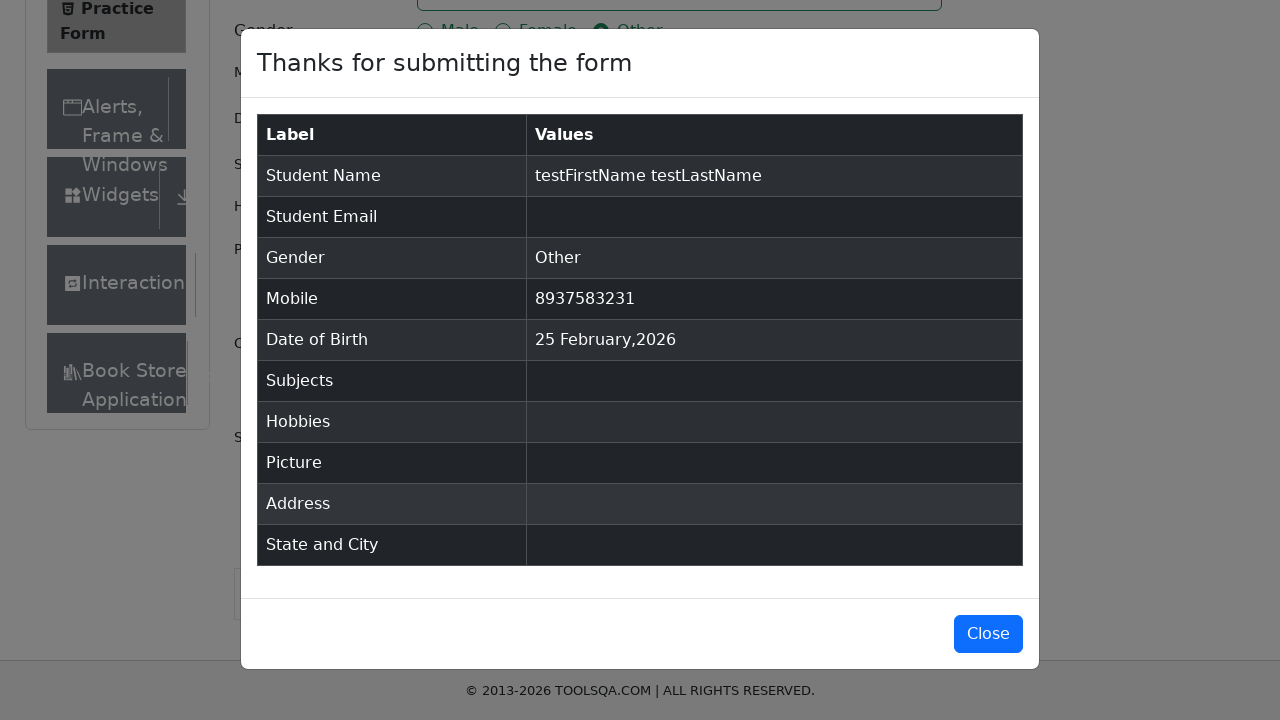

Closed success modal at (988, 634) on #closeLargeModal
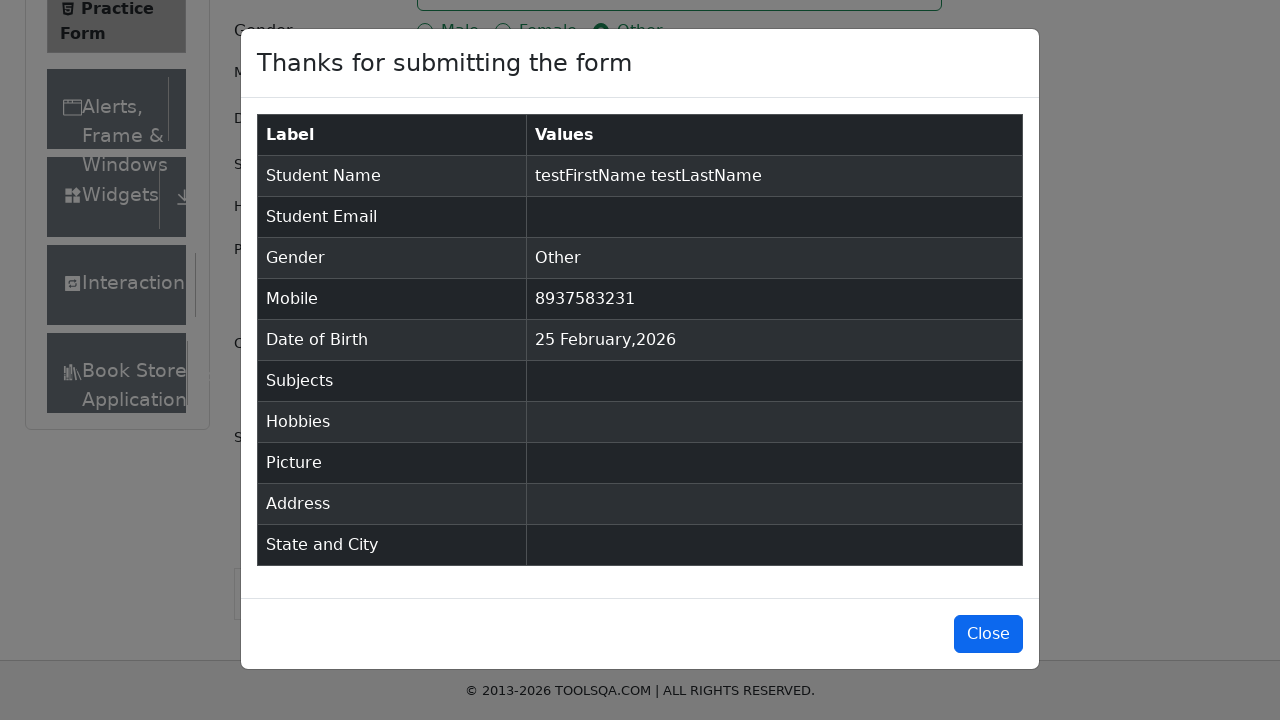

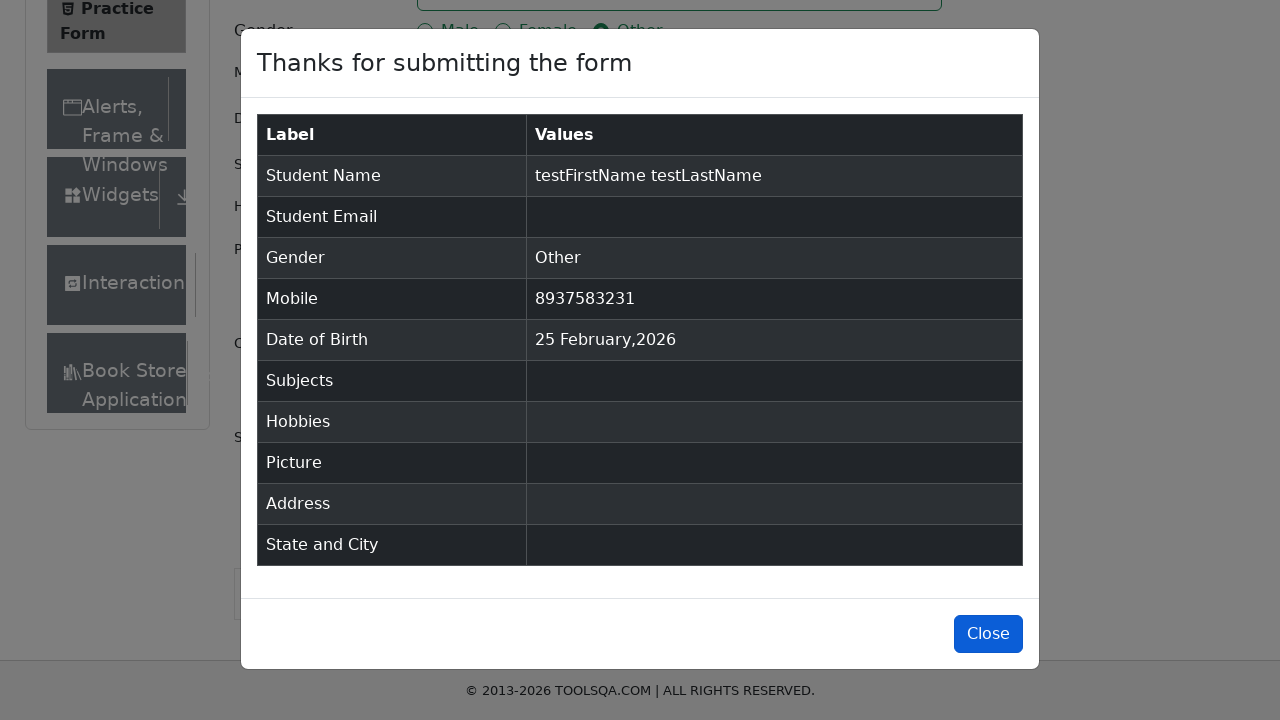